Tests a registration form by filling in all required fields (first name, last name, email, phone, address) and submitting the form, then verifies the success message is displayed.

Starting URL: http://suninjuly.github.io/registration1.html

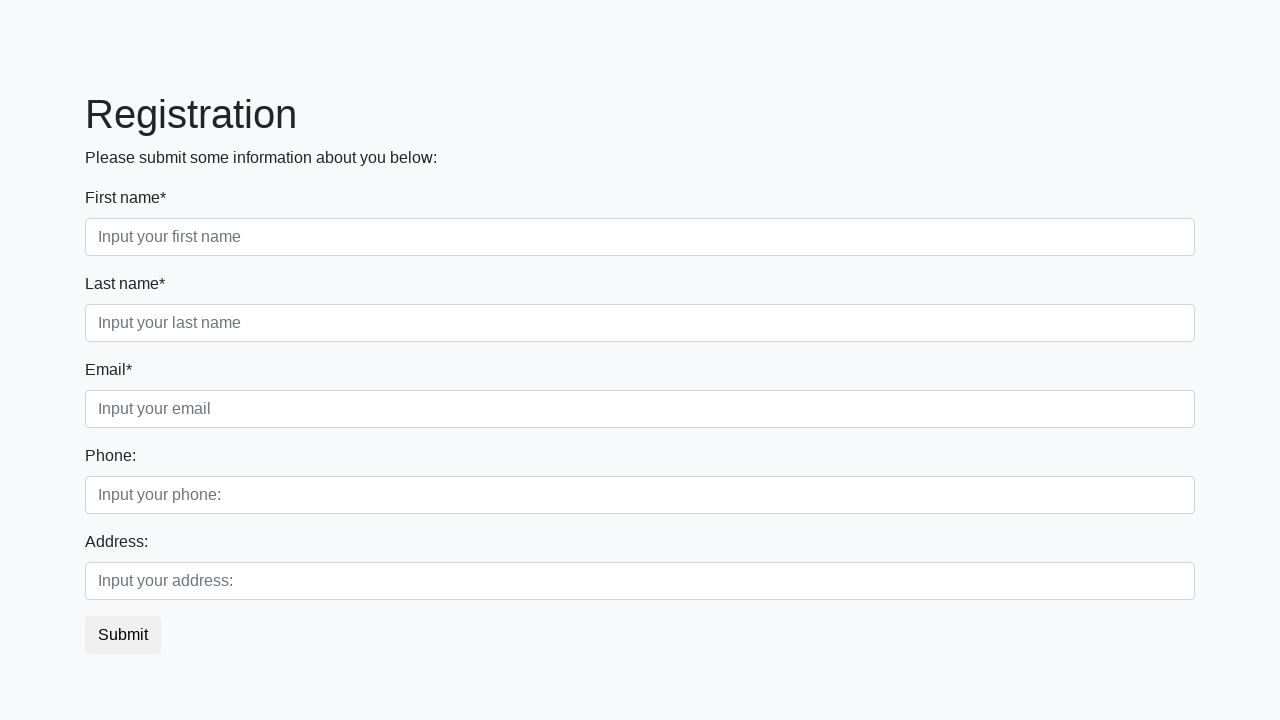

Filled in first name field with 'Maria' on [placeholder="Input your first name"]
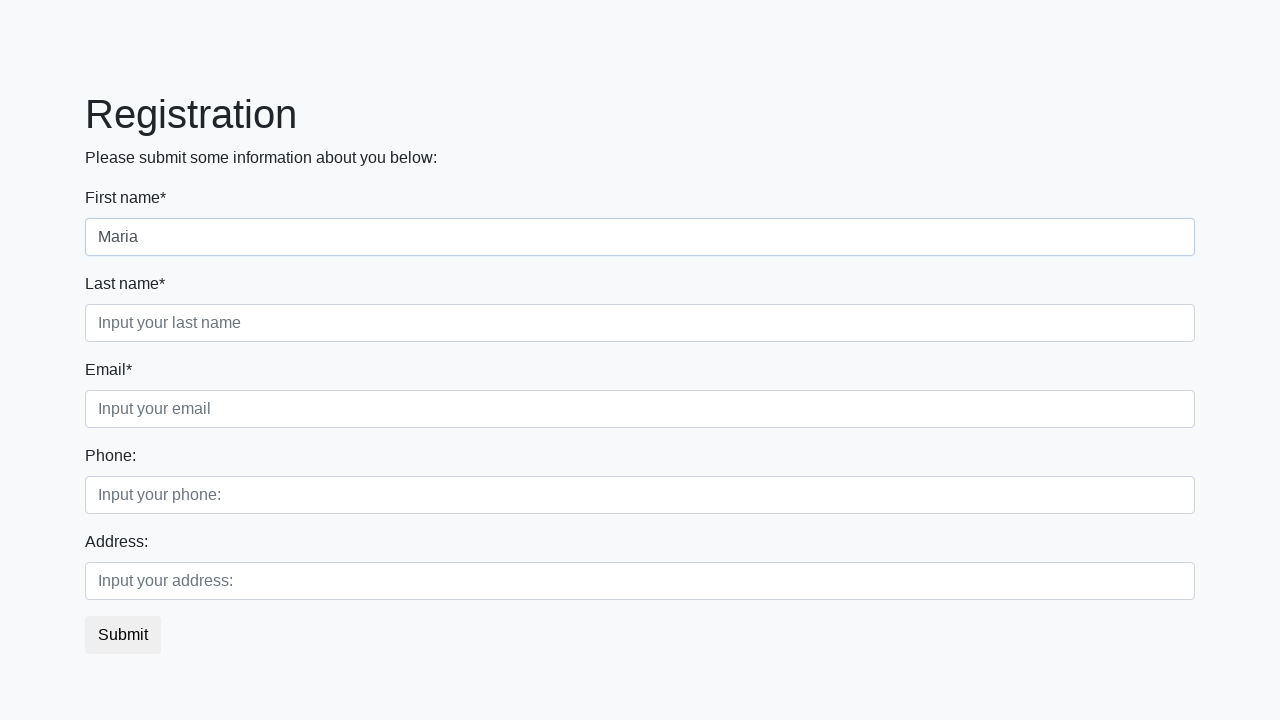

Filled in last name field with 'Ivanova' on [placeholder="Input your last name"]
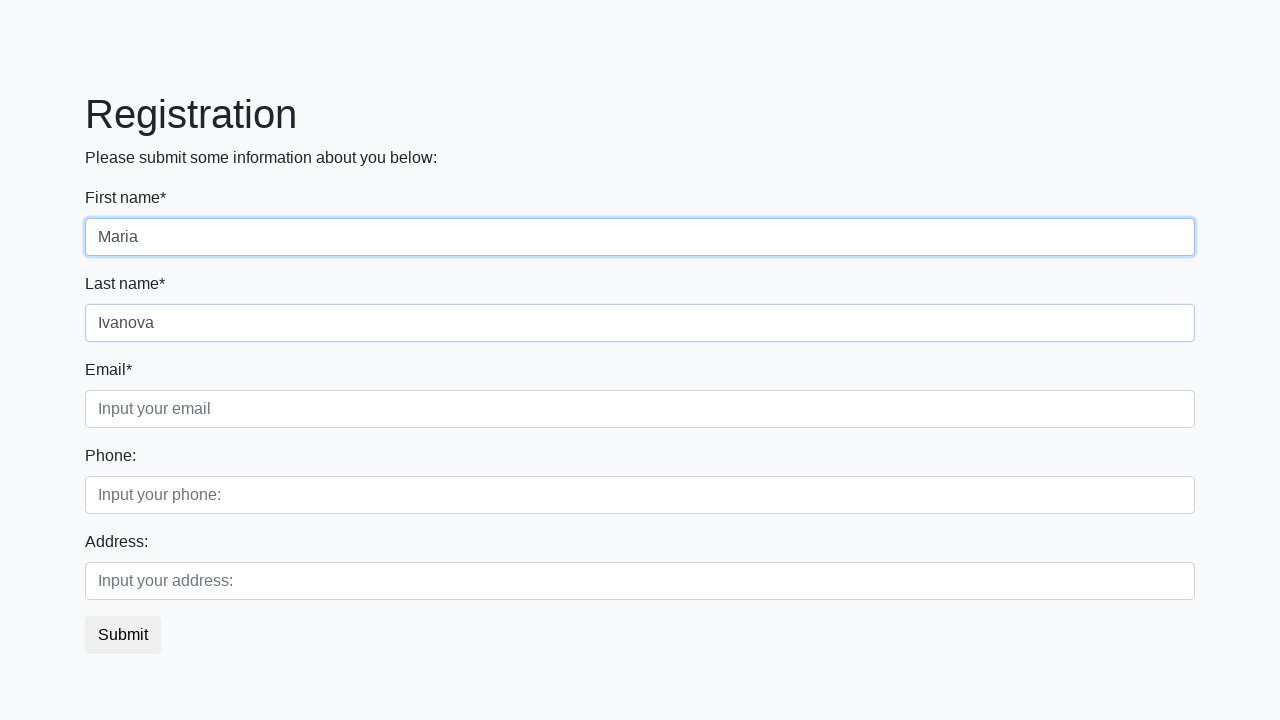

Filled in email field with '123@mail.ru' on [placeholder="Input your email"]
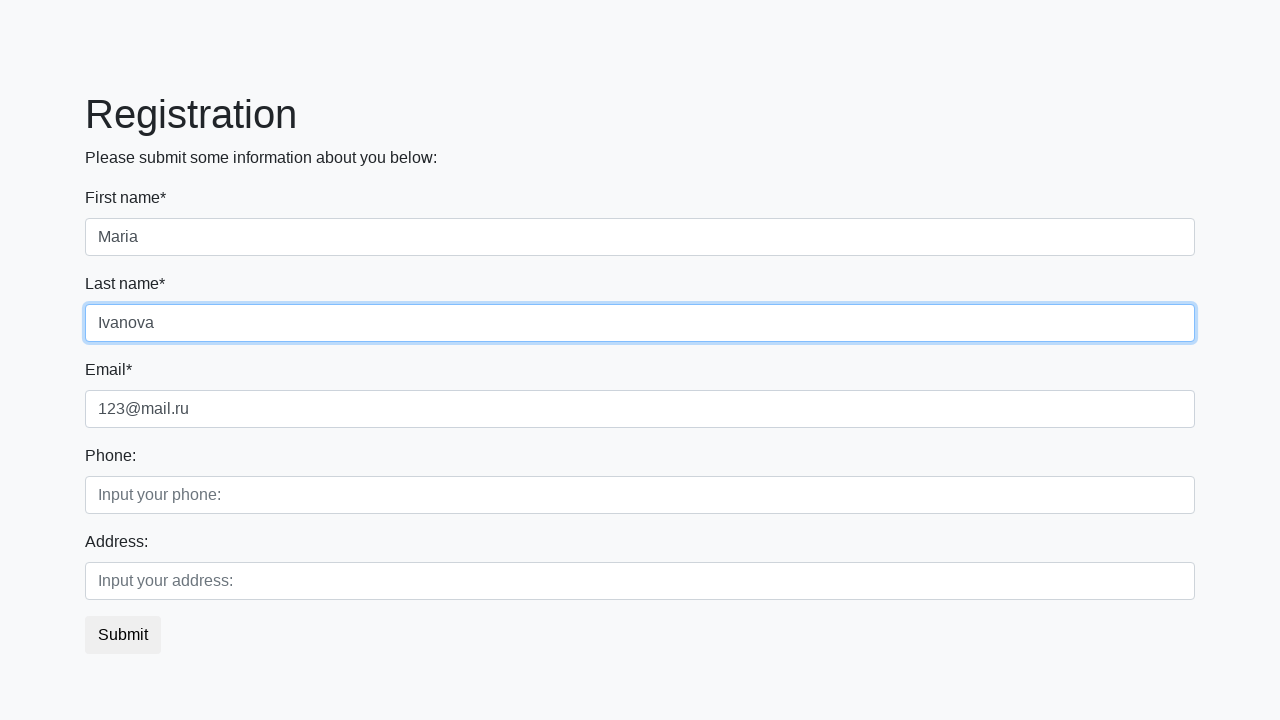

Filled in phone number field with '+79998881122' on [placeholder="Input your phone:"]
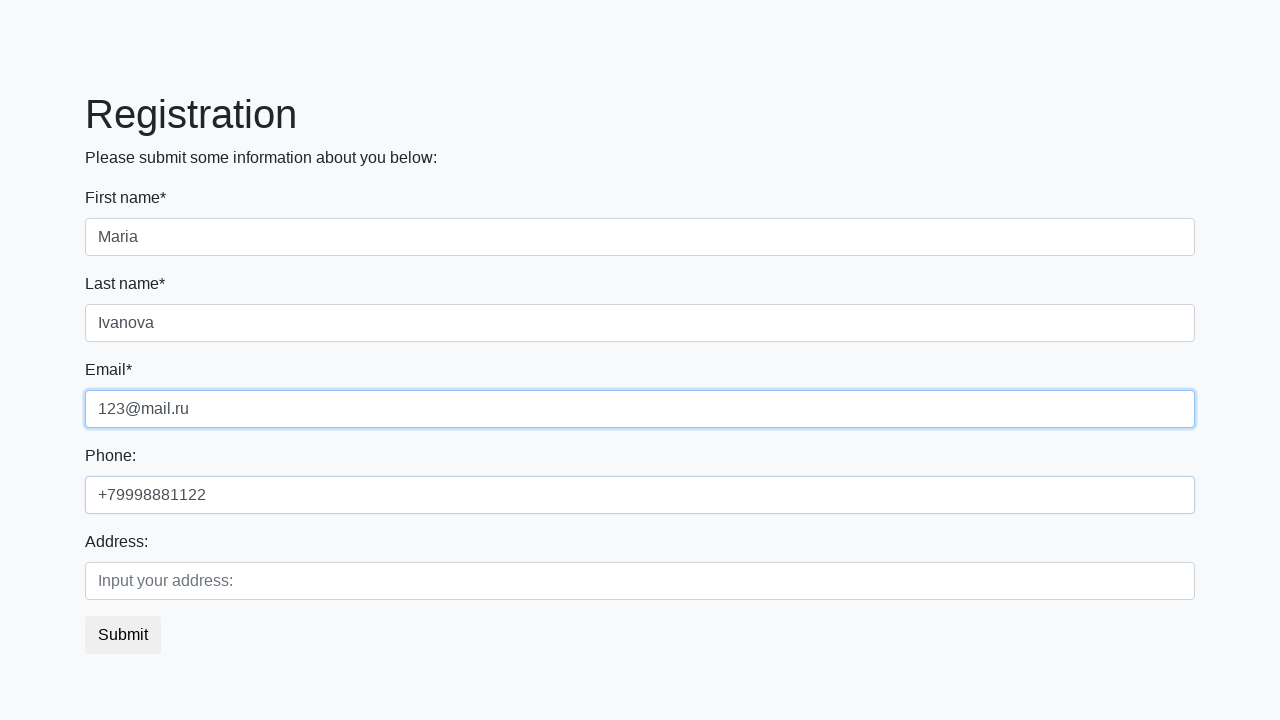

Filled in address field with 'Moscow, Russia' on [placeholder="Input your address:"]
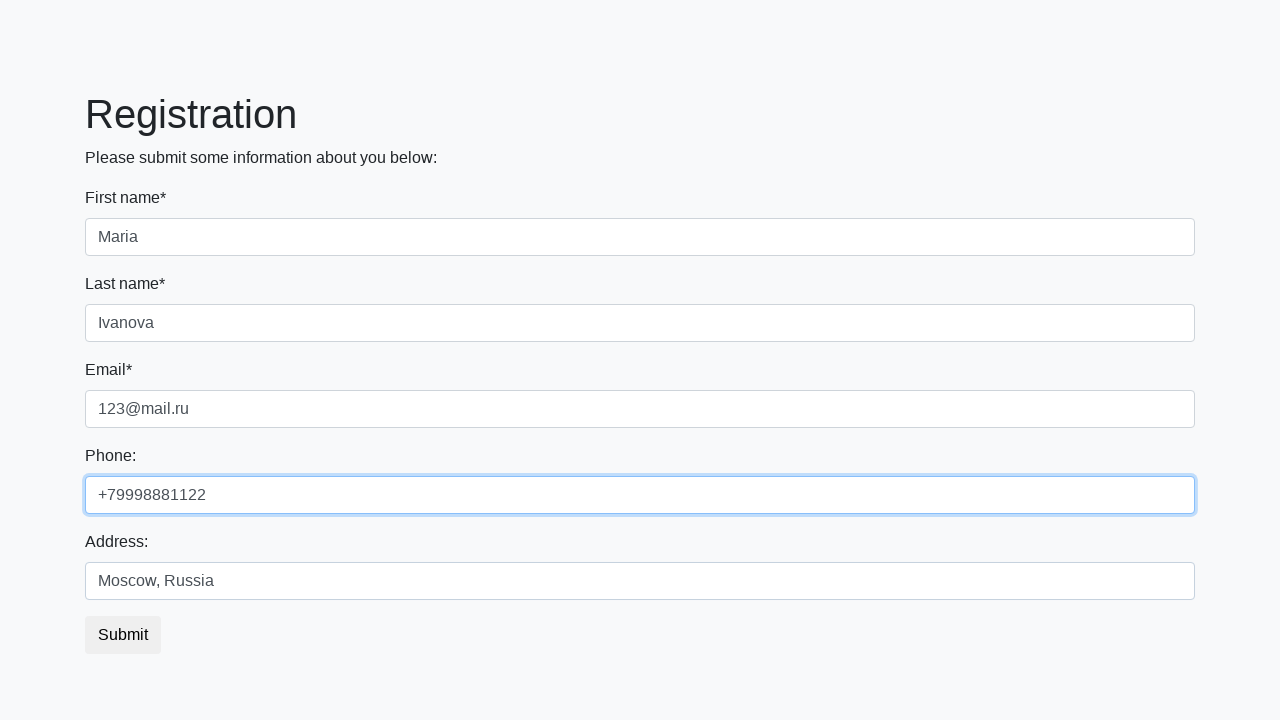

Clicked submit button to register at (123, 635) on button.btn
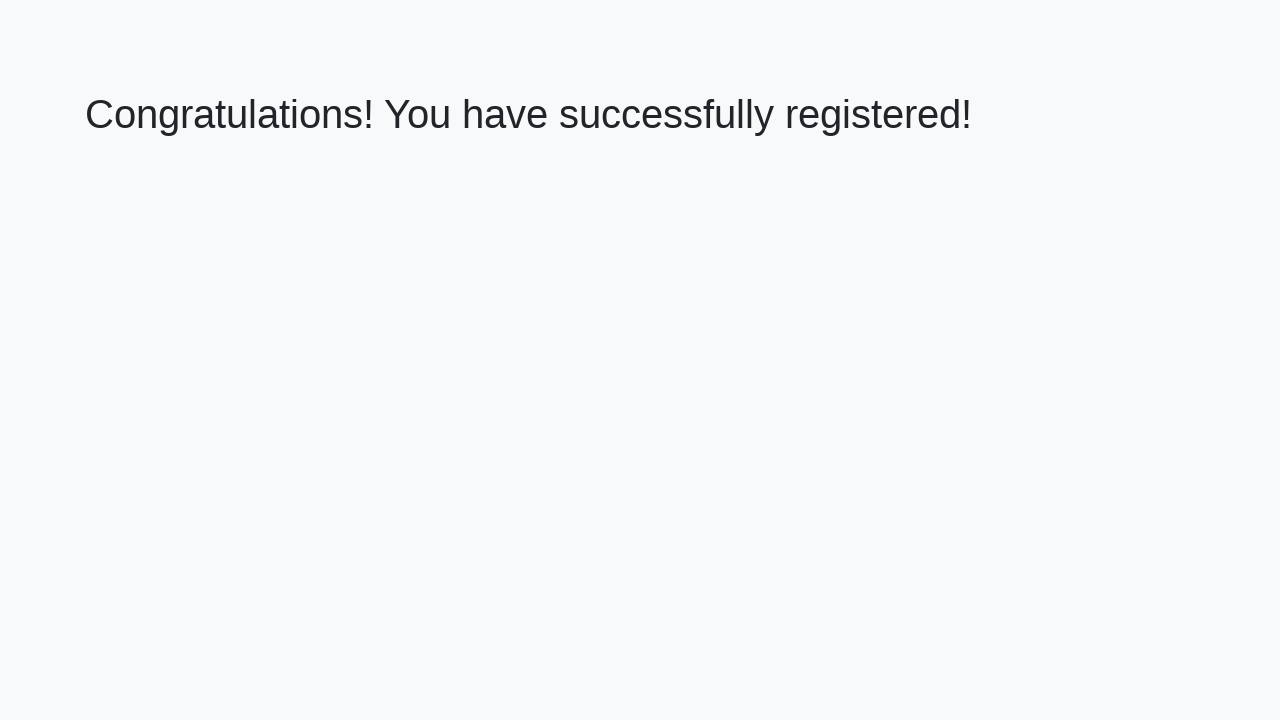

Success message heading loaded
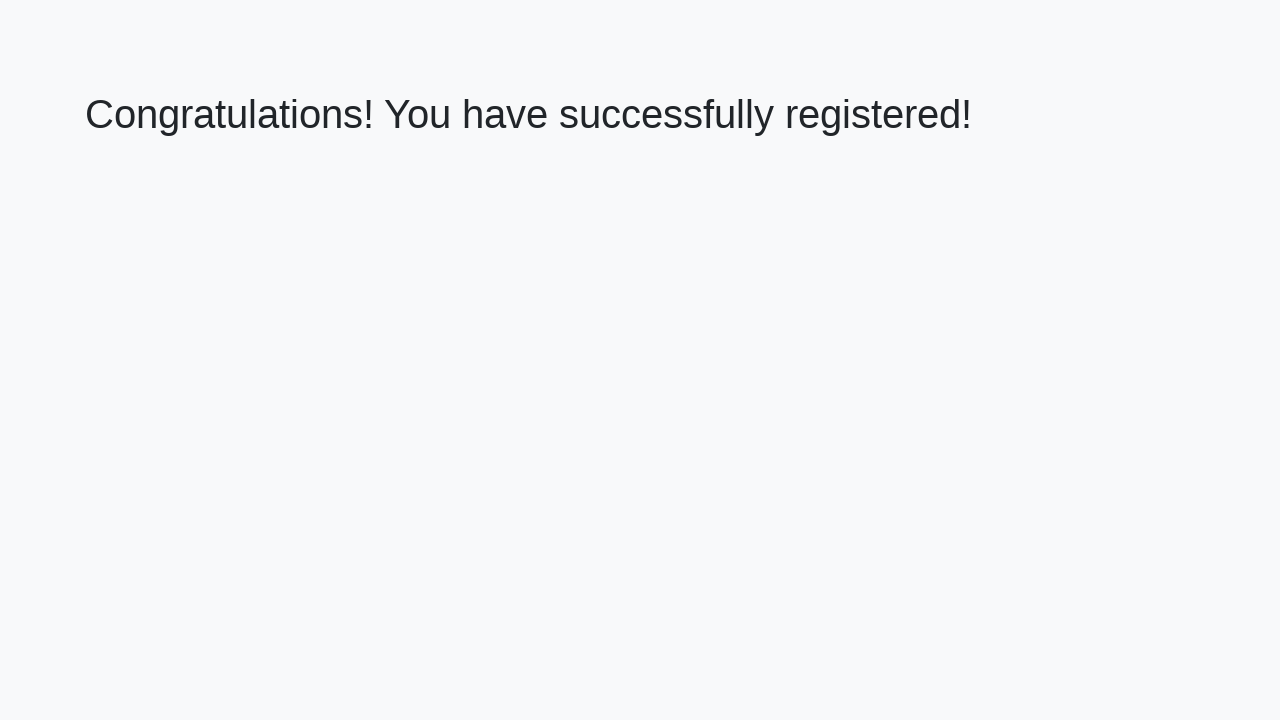

Retrieved success message text: 'Congratulations! You have successfully registered!'
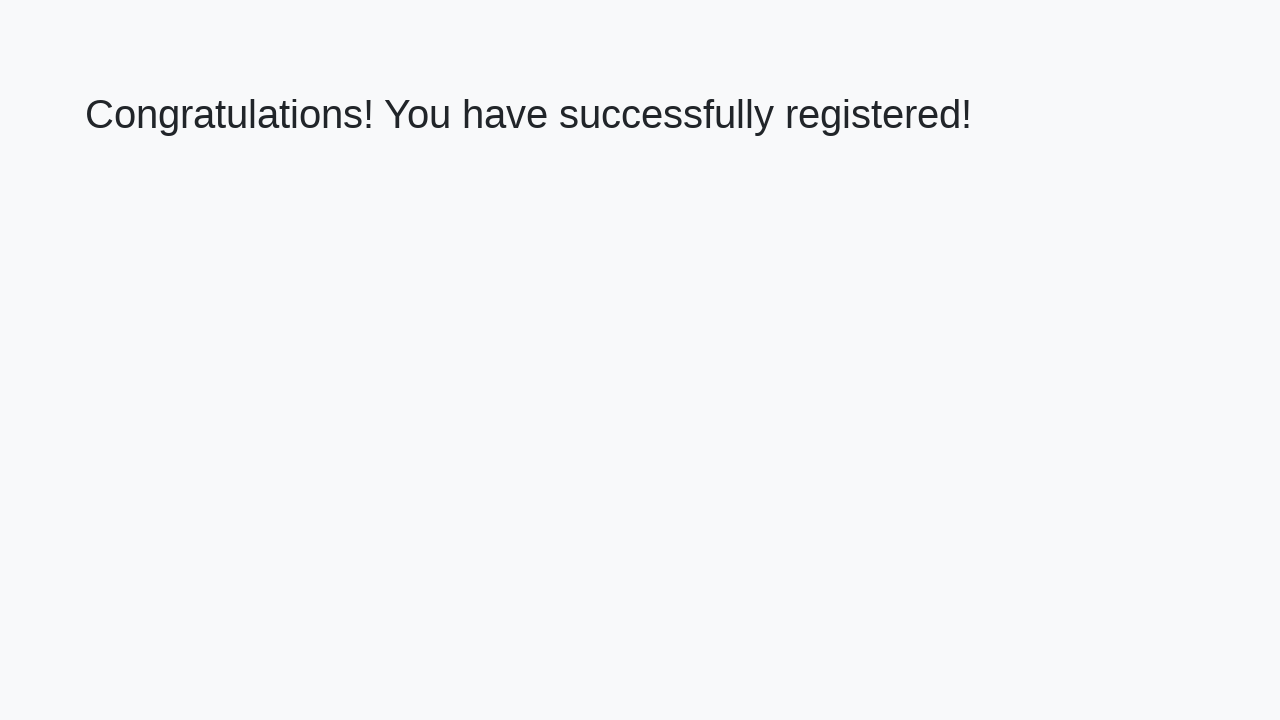

Verified success message matches expected text
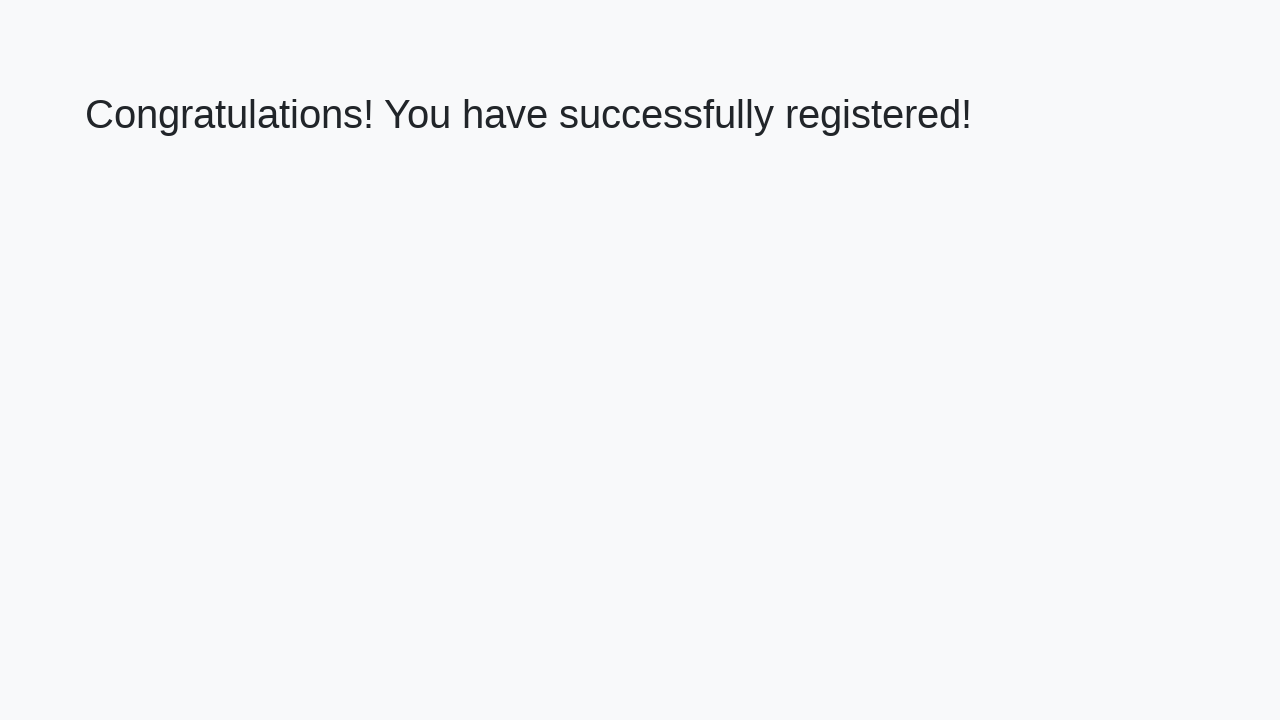

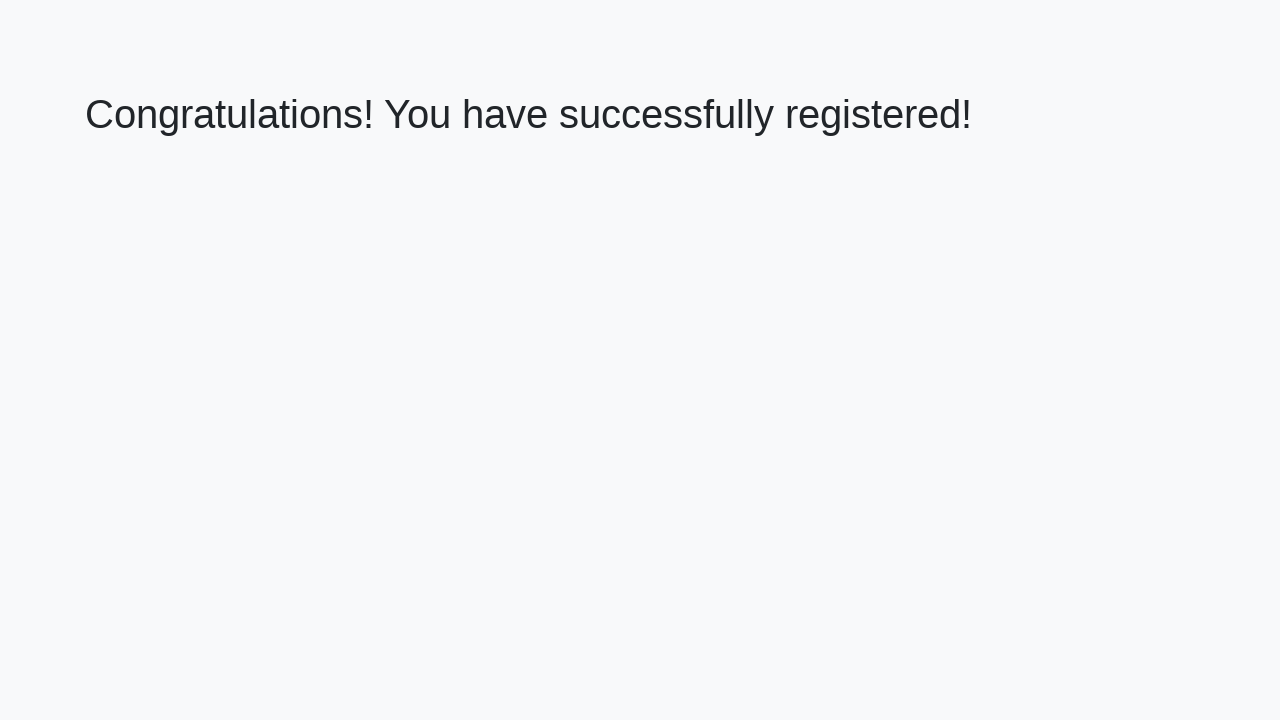